Tests dropdown and checkbox interactions on a travel booking page, including selecting senior citizen discount checkbox and adjusting passenger count

Starting URL: https://rahulshettyacademy.com/dropdownsPractise/

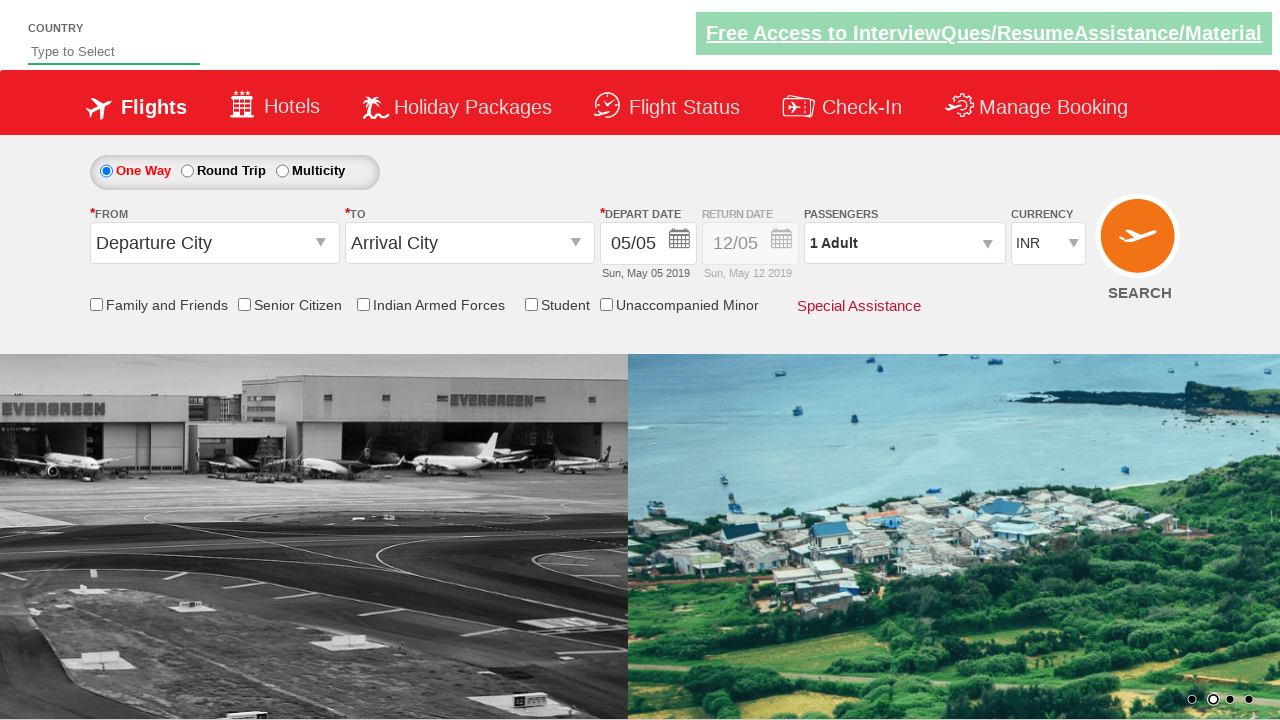

Verified senior citizen discount checkbox is initially unchecked
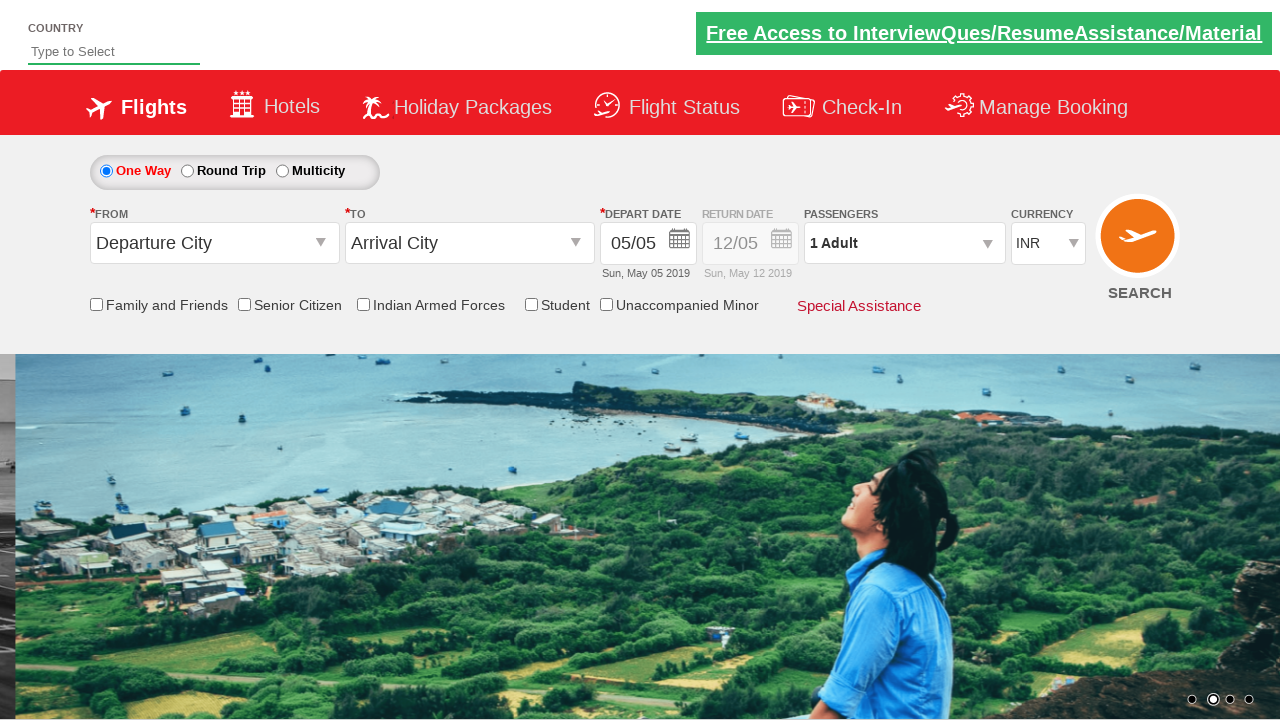

Clicked senior citizen discount checkbox at (244, 304) on input[id*='SeniorCitizenDiscount']
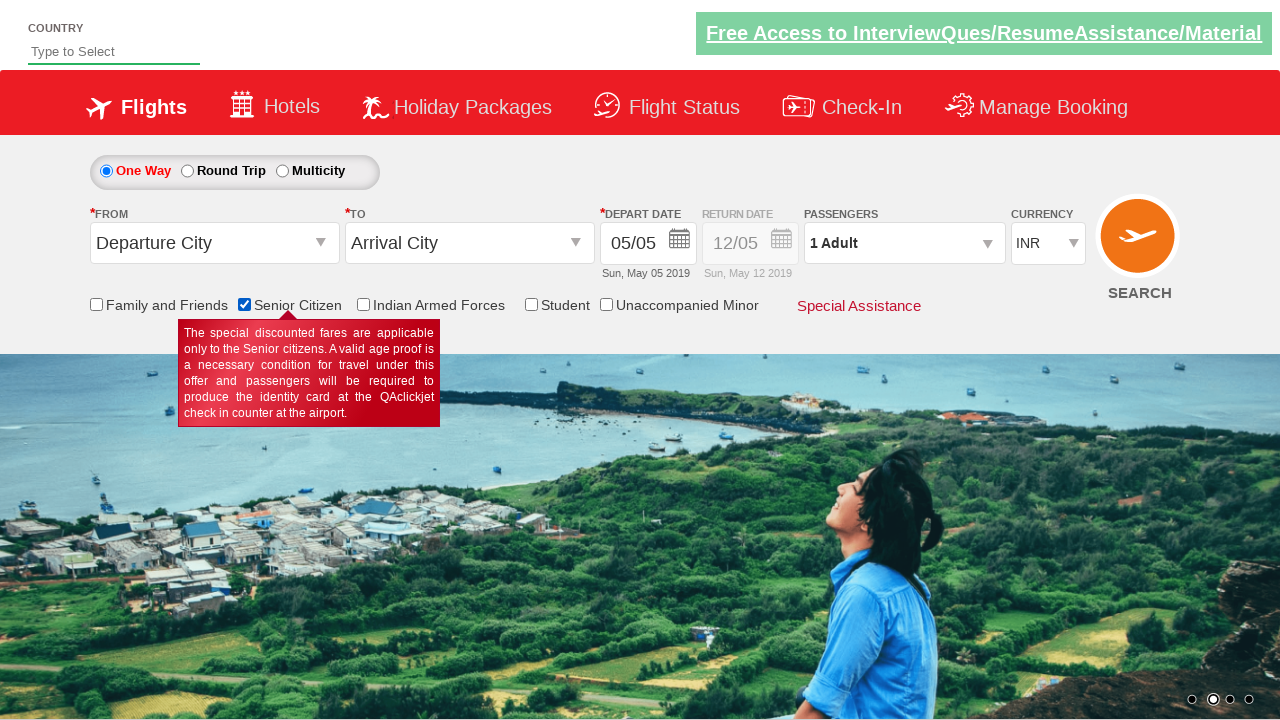

Verified senior citizen discount checkbox is now checked
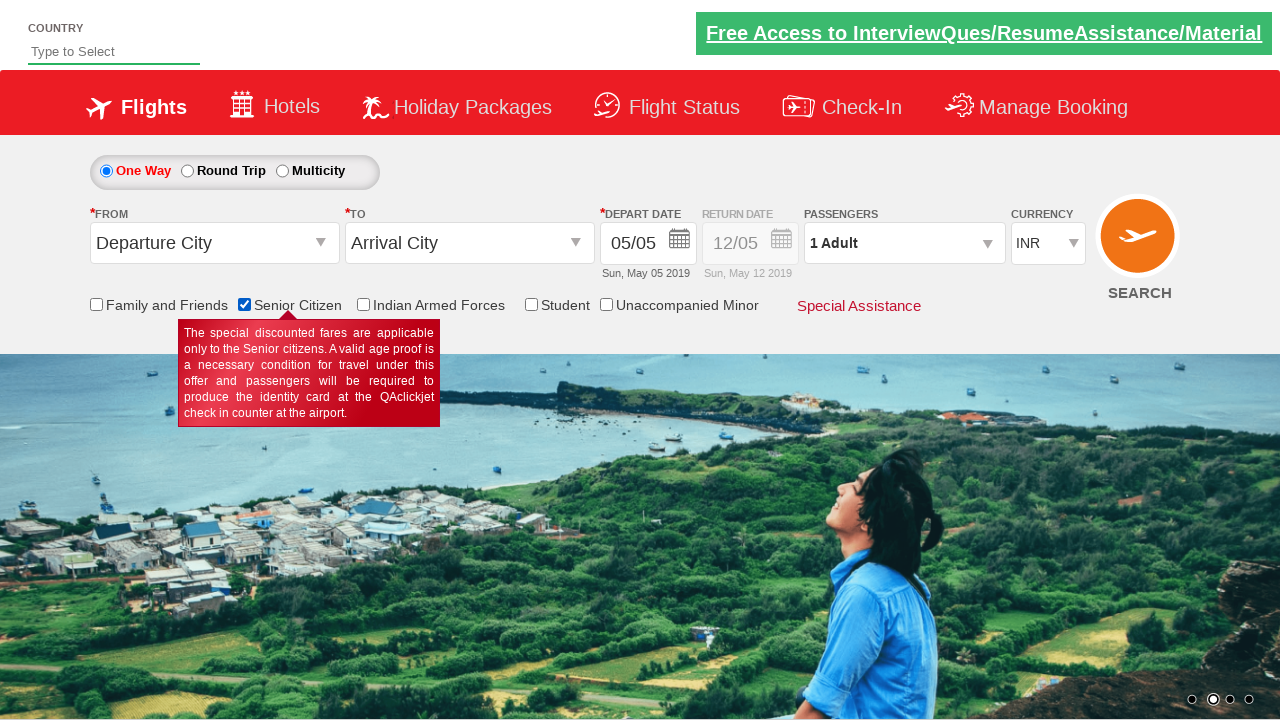

Retrieved total checkbox count: 6
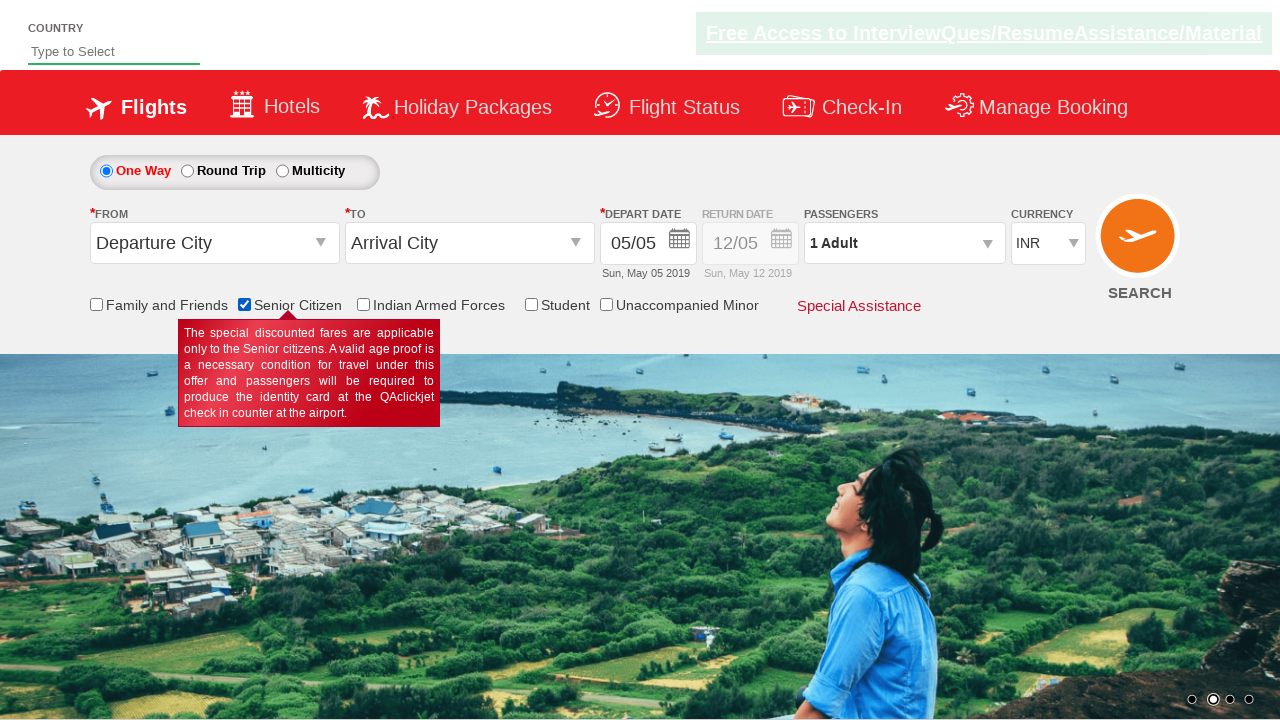

Clicked passenger info dropdown at (904, 243) on #divpaxinfo
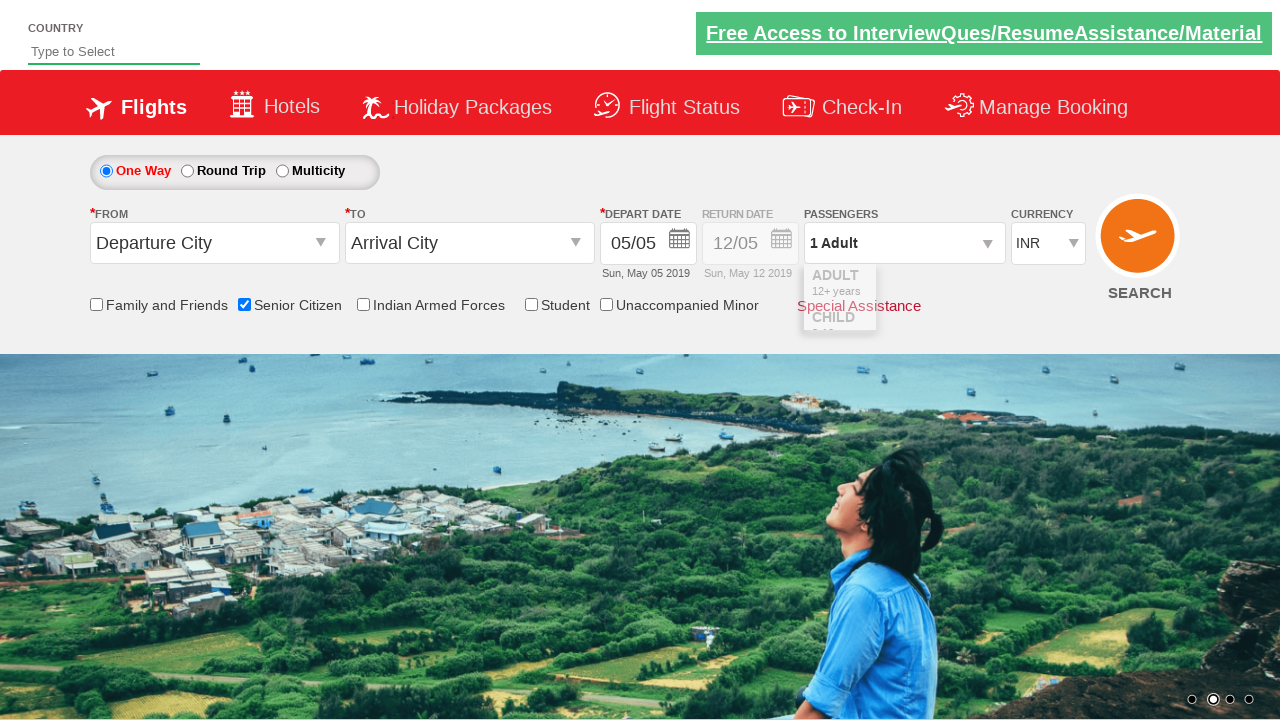

Waited for dropdown to open
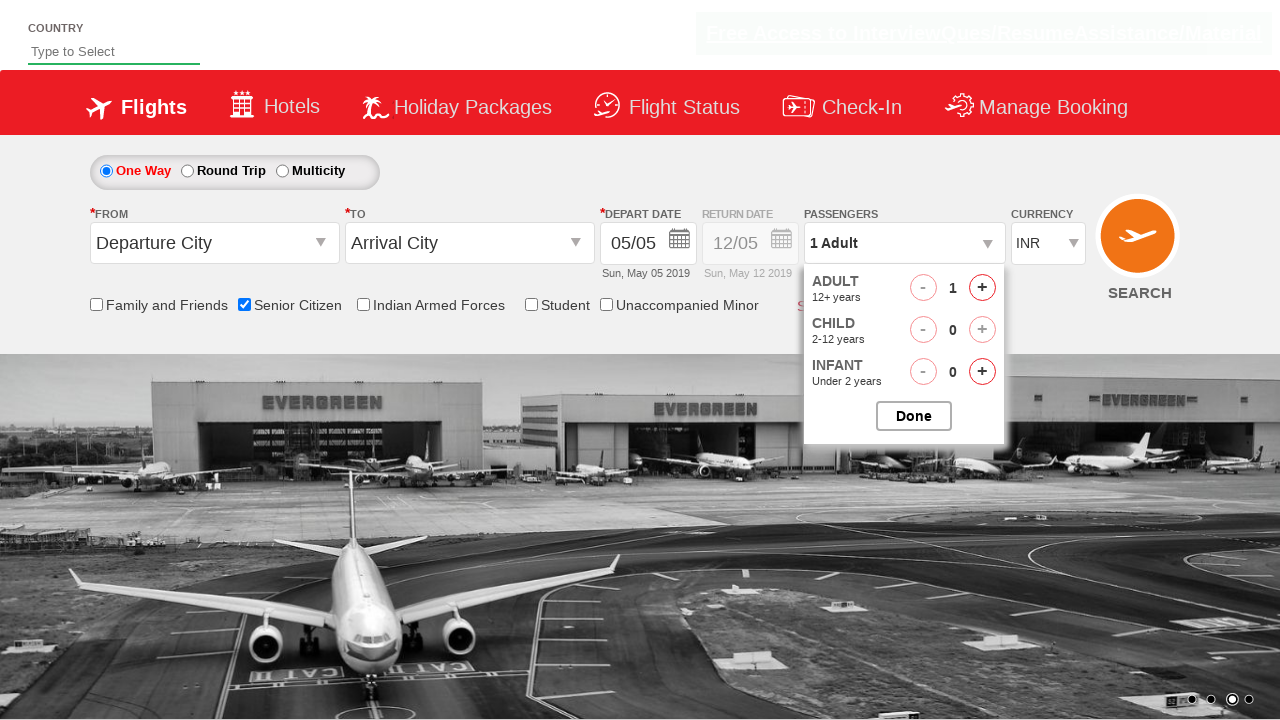

Clicked adult increment button (iteration 1/4) at (982, 288) on #hrefIncAdt
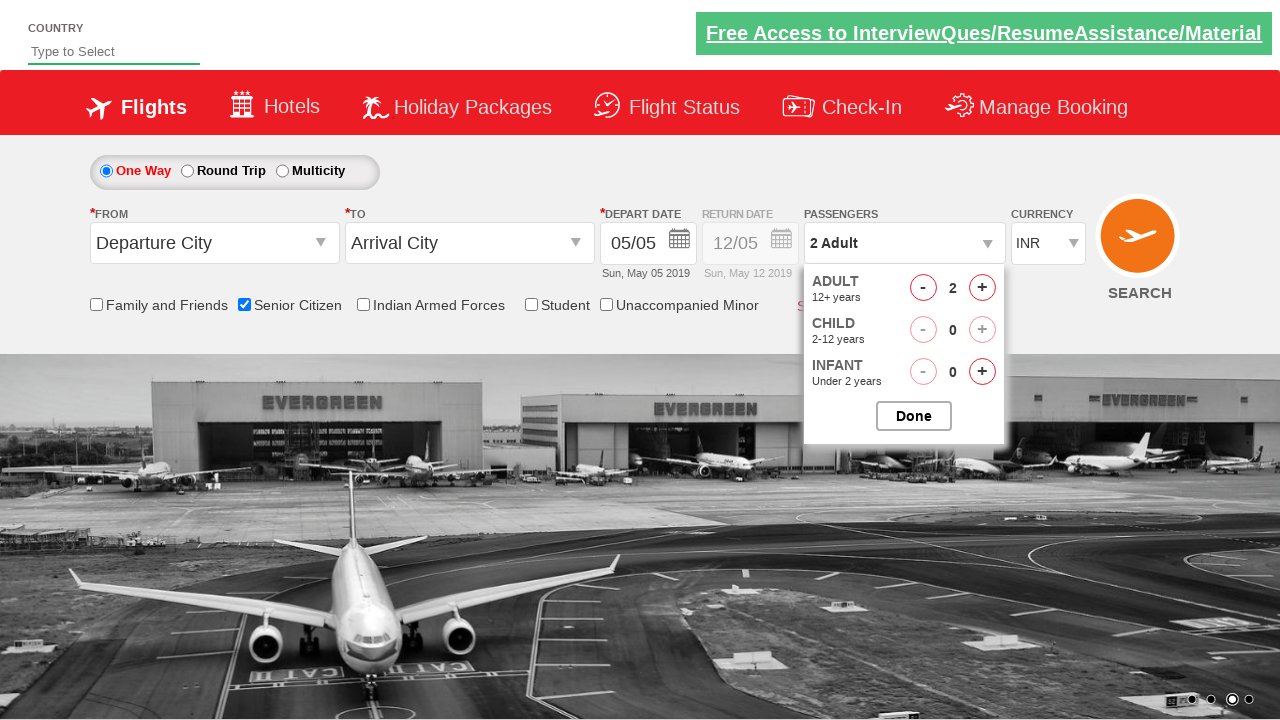

Clicked adult increment button (iteration 2/4) at (982, 288) on #hrefIncAdt
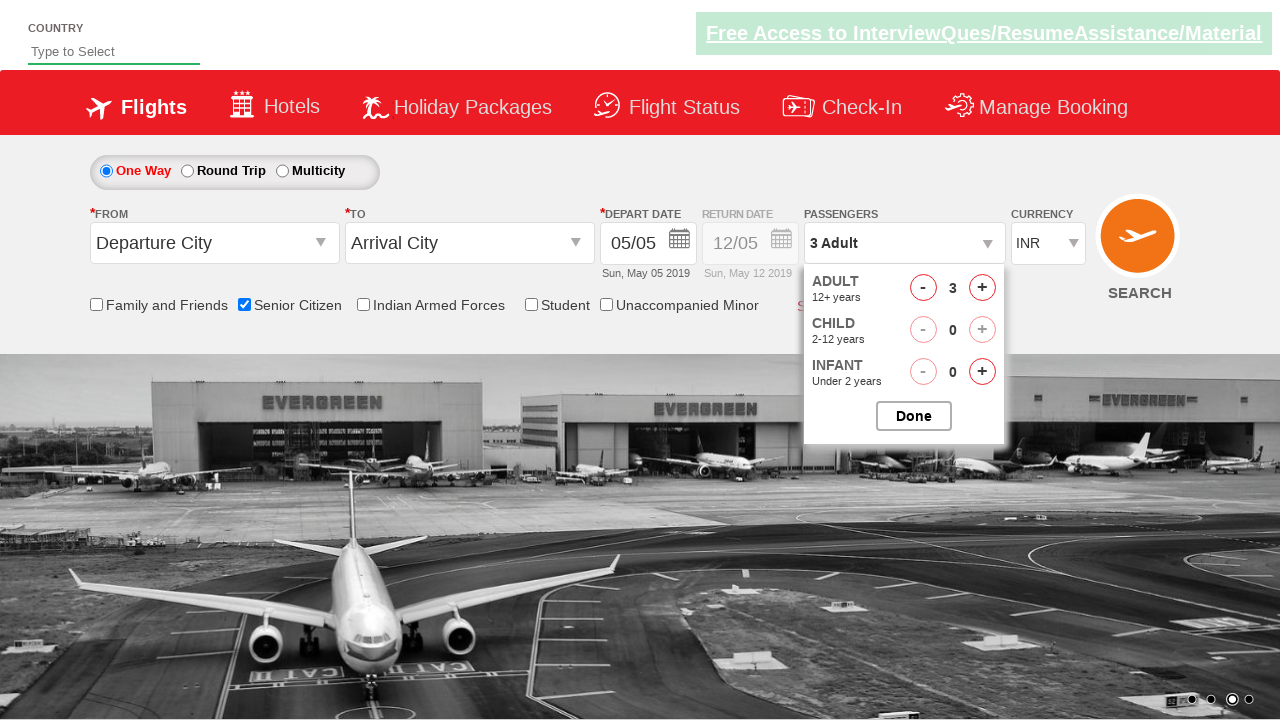

Clicked adult increment button (iteration 3/4) at (982, 288) on #hrefIncAdt
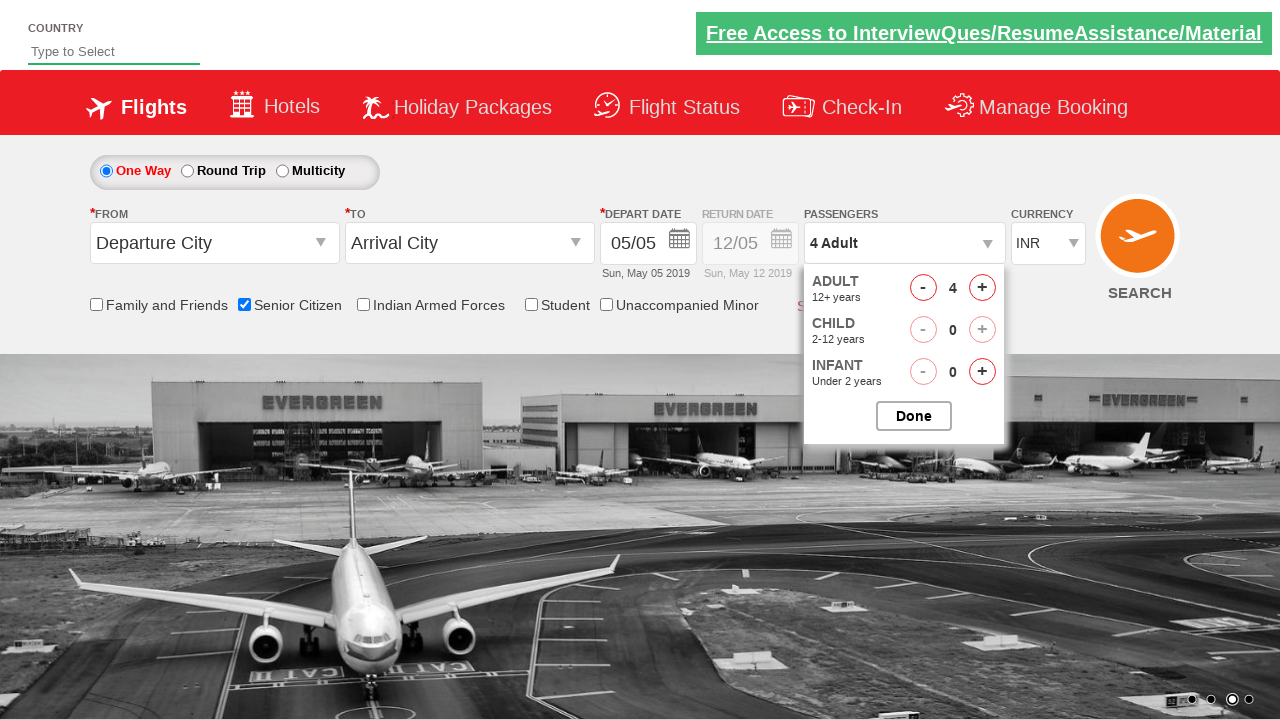

Clicked adult increment button (iteration 4/4) at (982, 288) on #hrefIncAdt
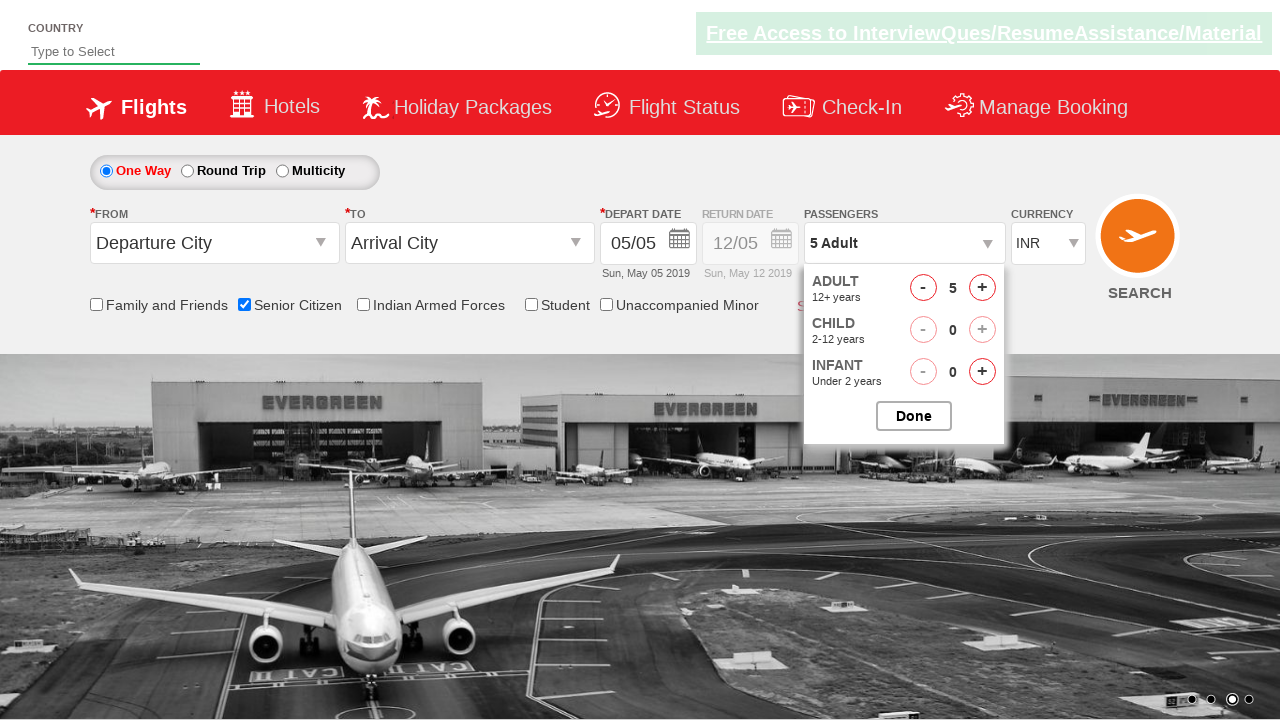

Closed passenger selection dropdown at (914, 416) on #btnclosepaxoption
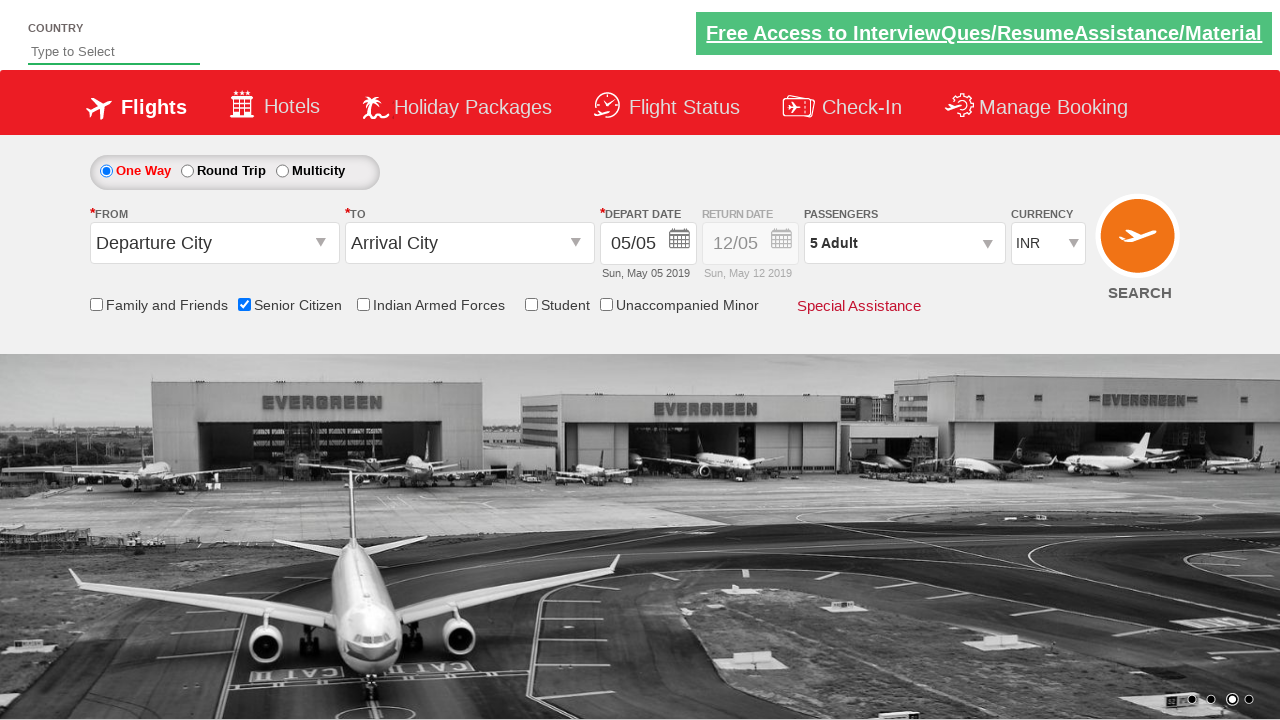

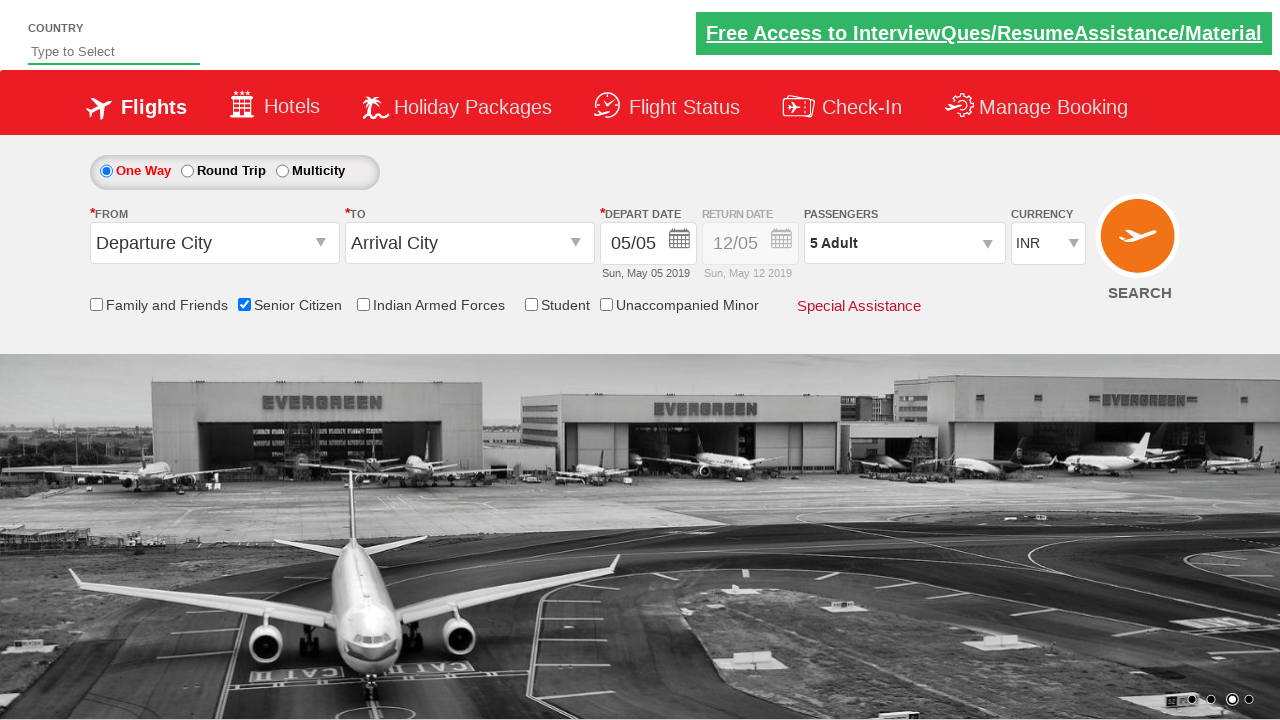